Tests browser window handling by opening multiple tabs/windows, switching between them to verify content, and closing them

Starting URL: https://demoqa.com/browser-windows

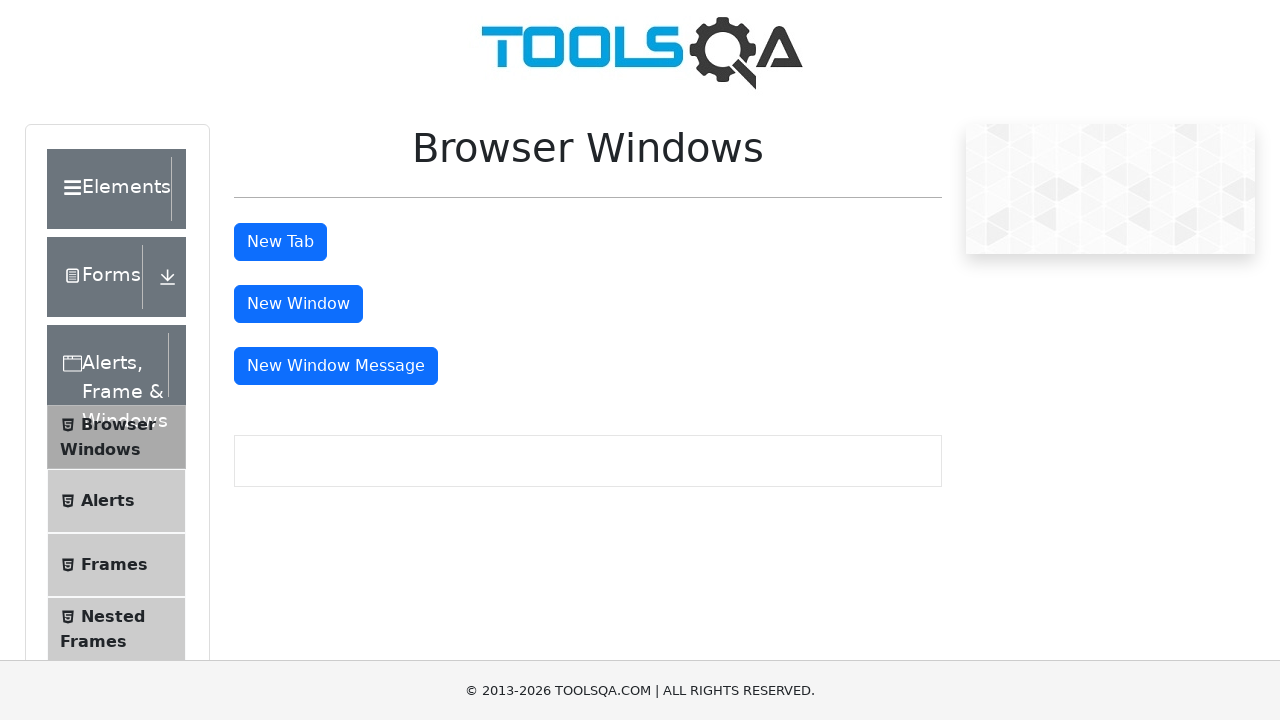

Opened new tab and navigated to sample page
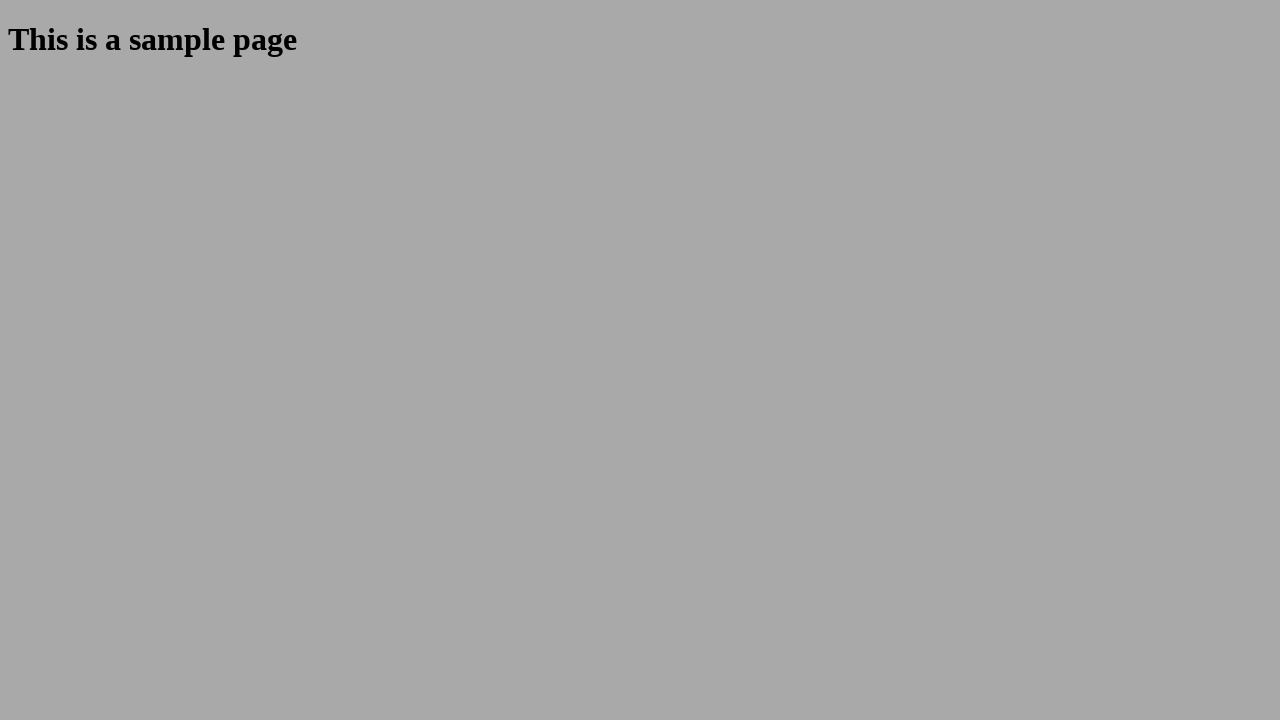

Verified sample page content loaded in first tab
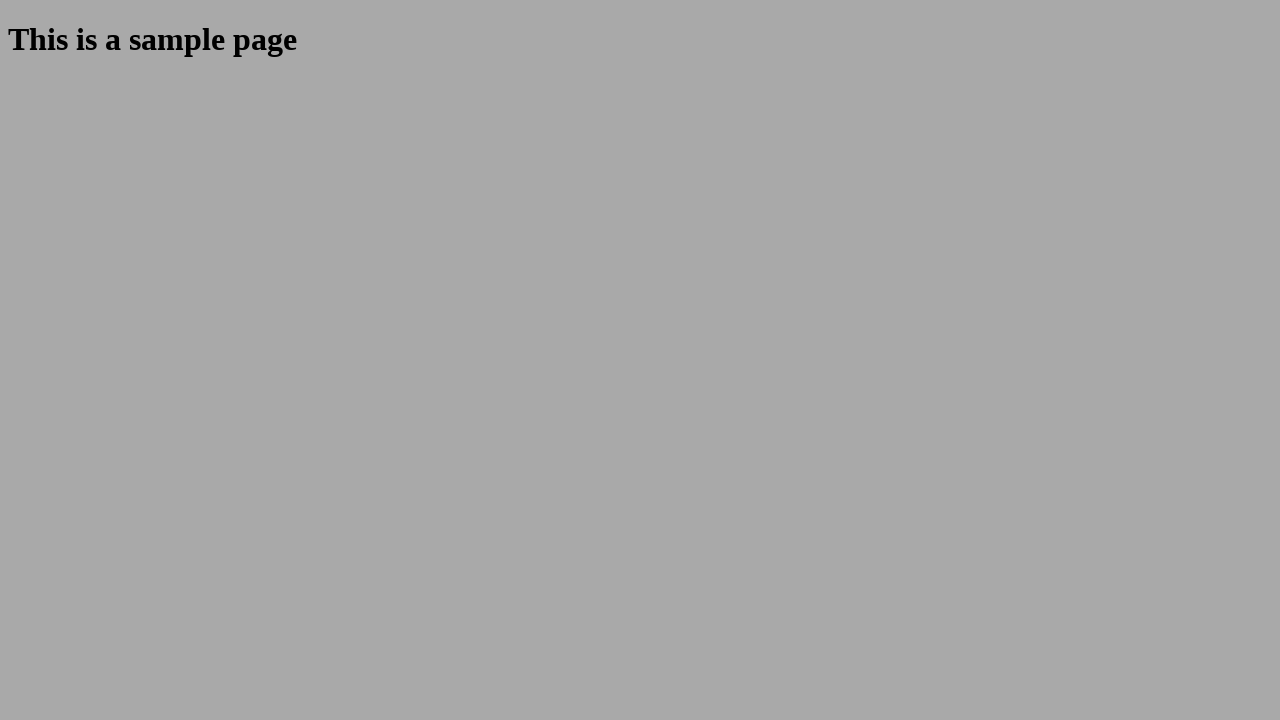

Clicked 'New Window' button to open new window at (298, 304) on button:has-text('New Window')
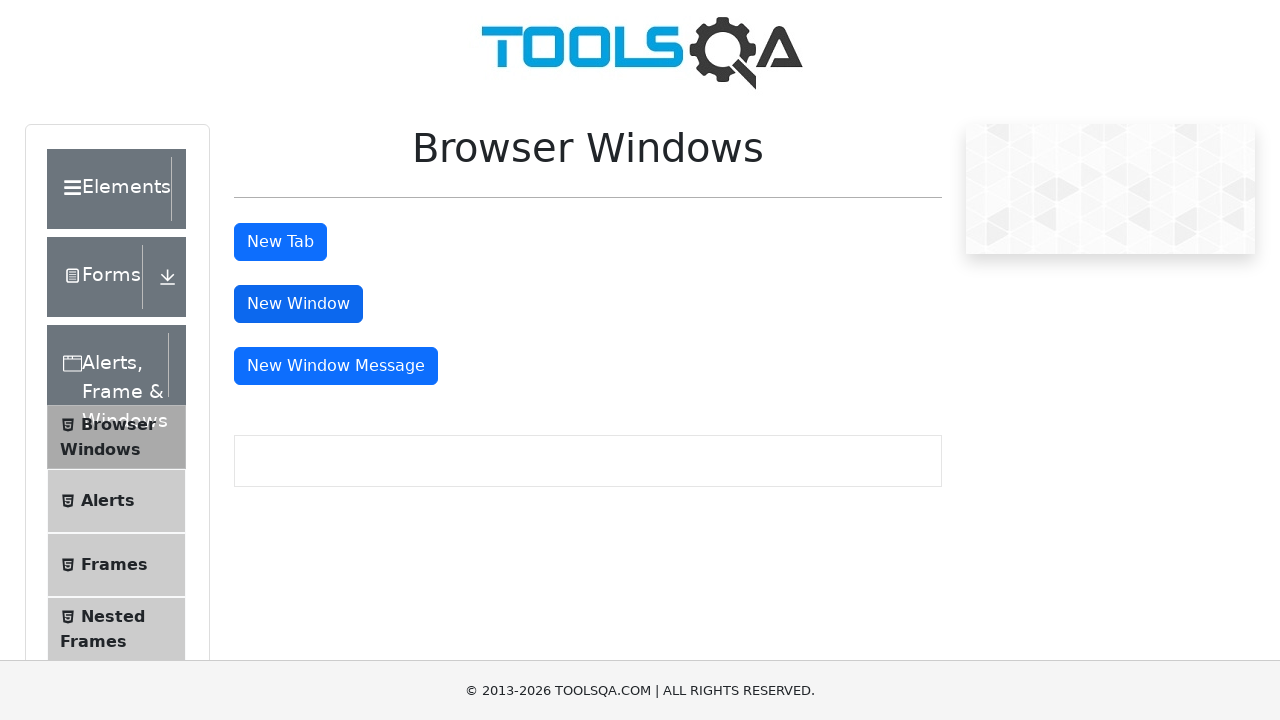

Opened second window and navigated to sample page
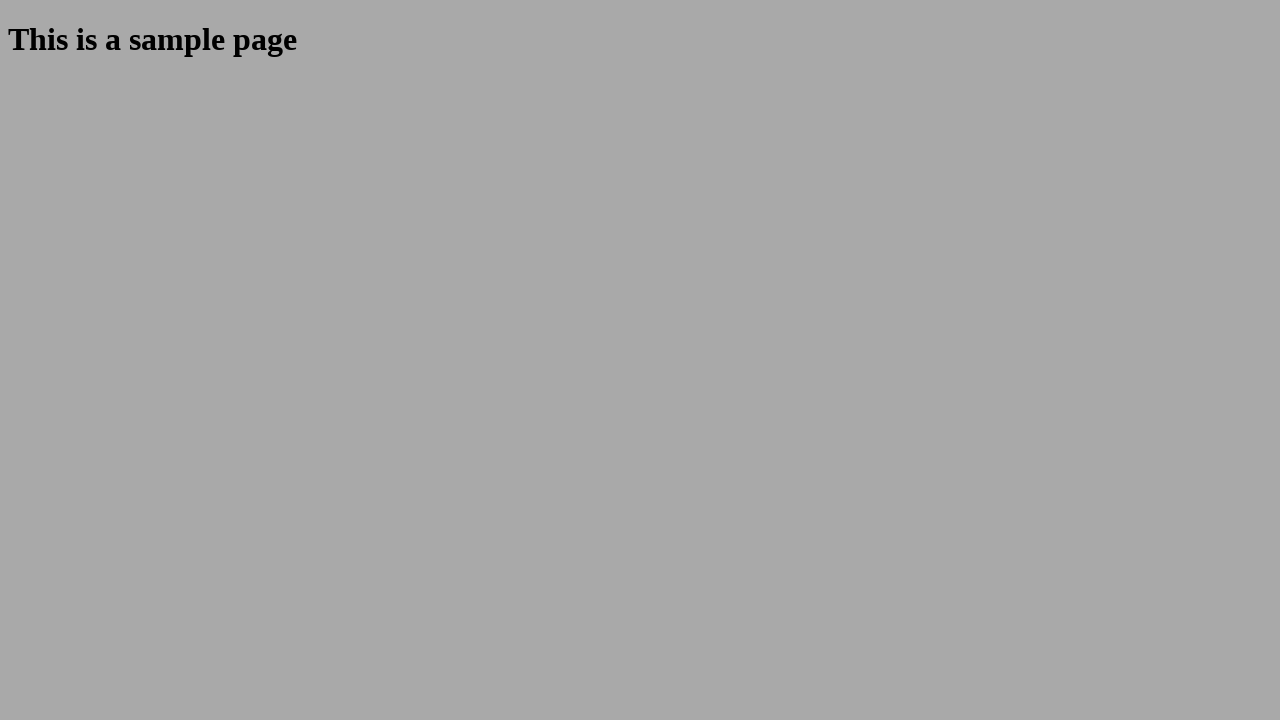

Verified sample heading element loaded in second window
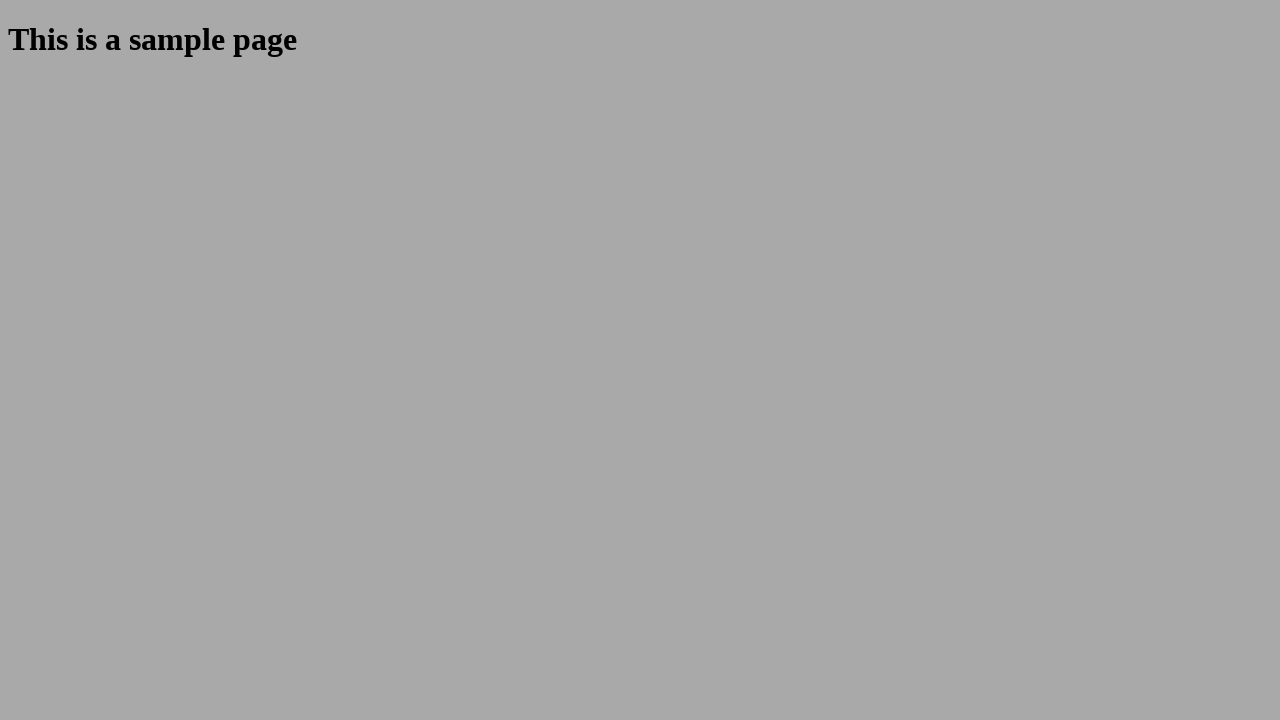

Clicked 'New Window Message' button to open message window at (336, 366) on button:has-text('New Window Message')
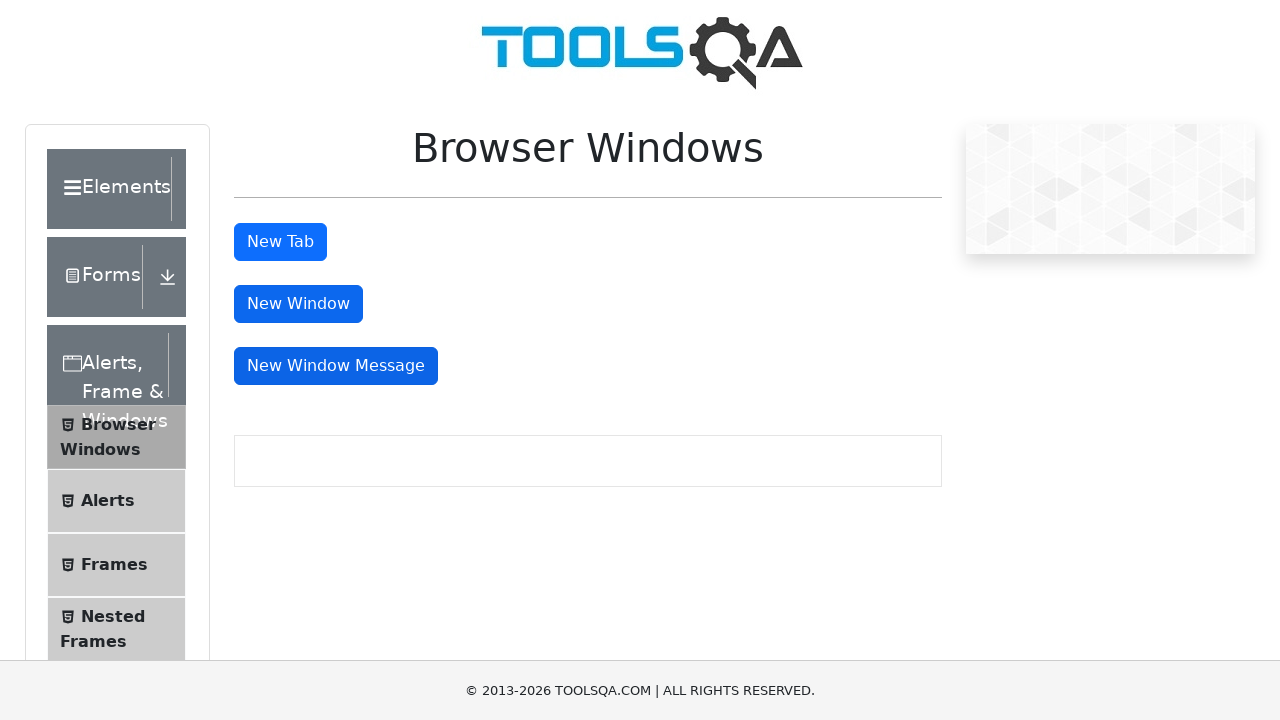

Opened third window and navigated to DemoQA home page
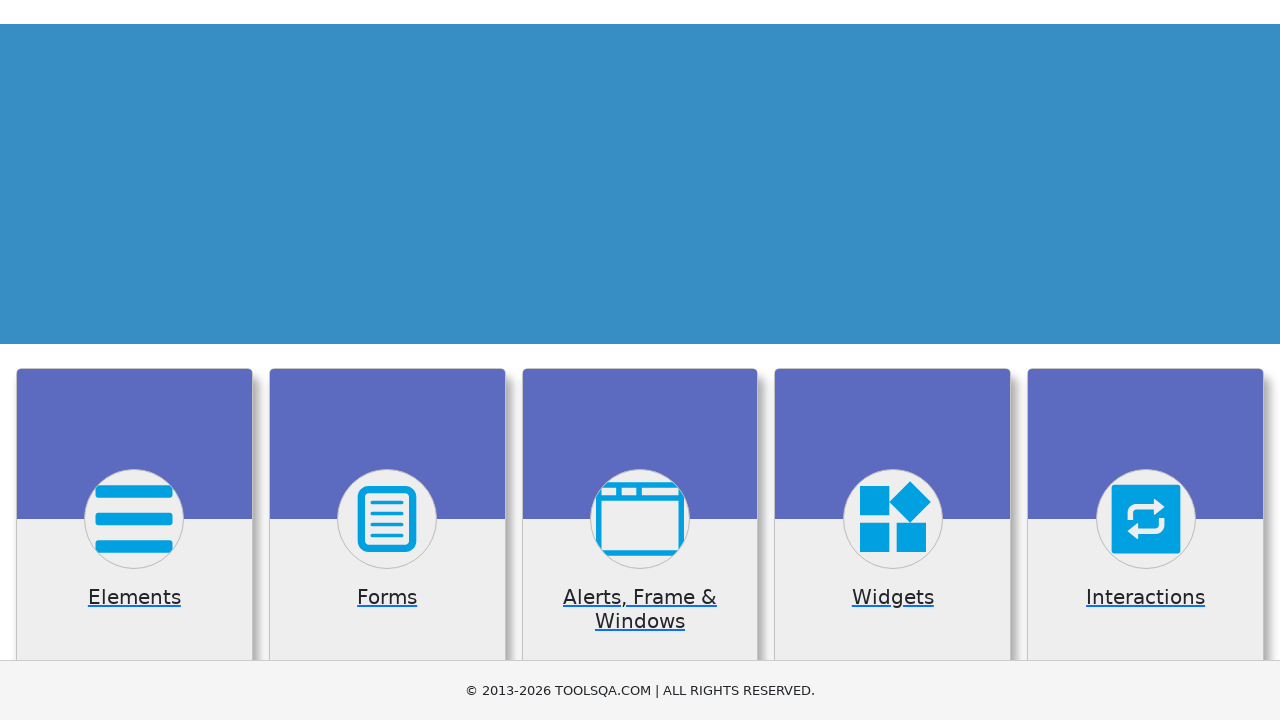

Waited for page load state in third window
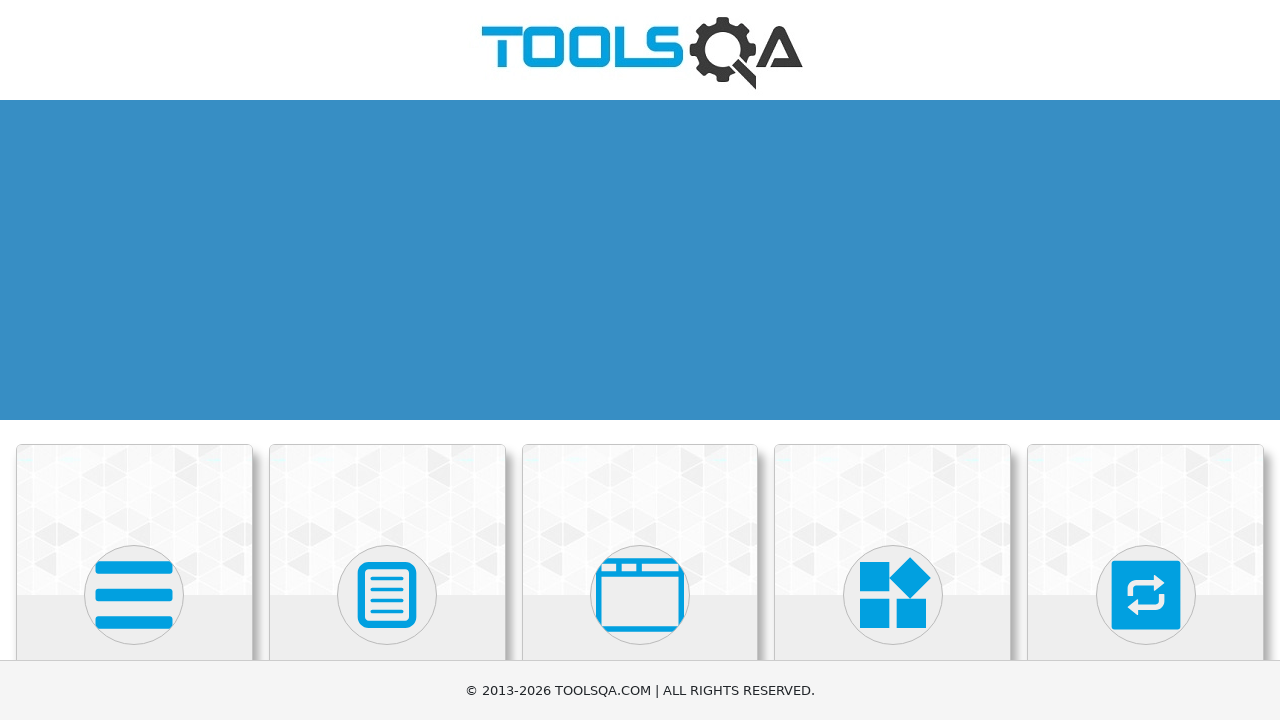

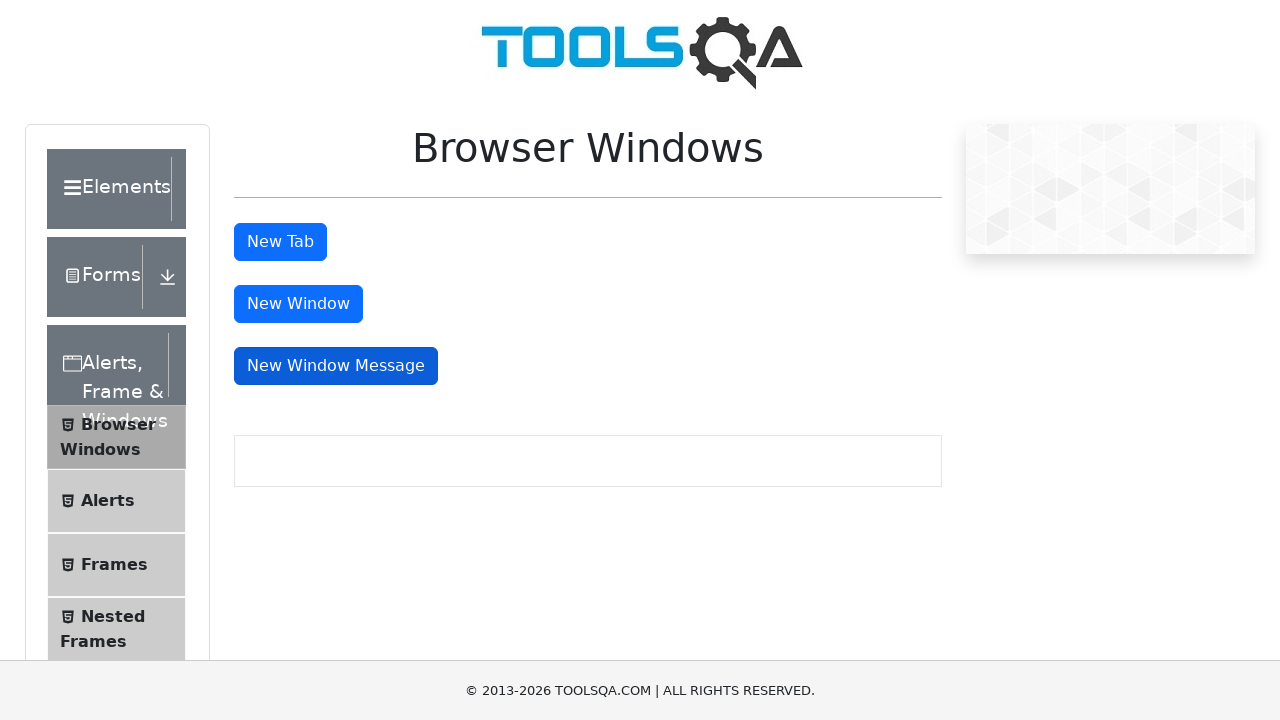